Tests the Python.org search functionality by entering a search query "pycon" and verifying results are returned

Starting URL: https://www.python.org

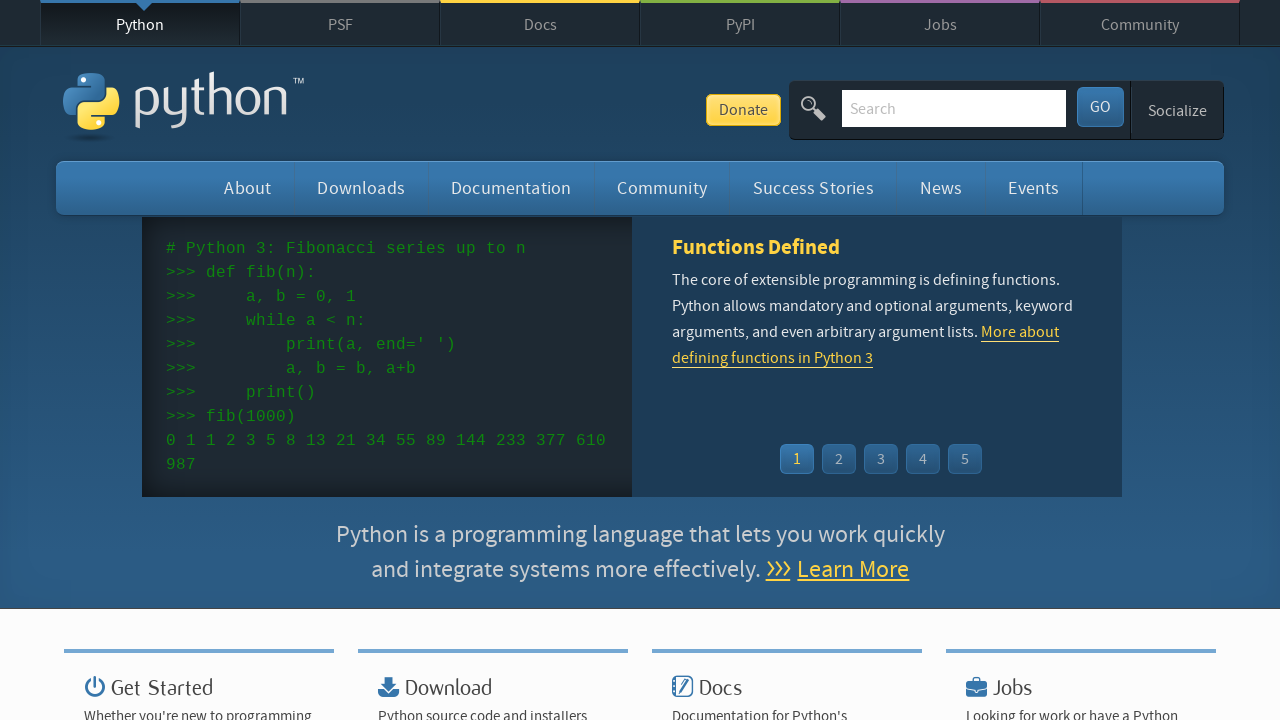

Verified 'Python' is present in page title
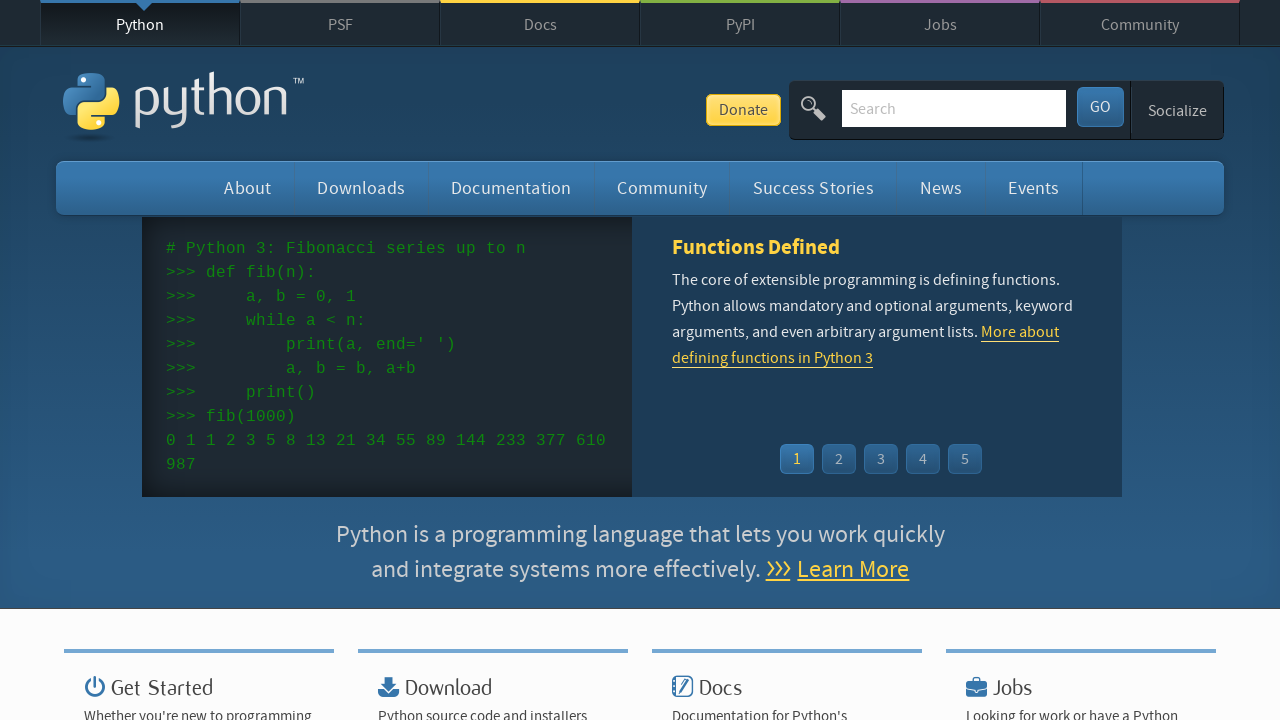

Filled search box with 'pycon' query on input[name='q']
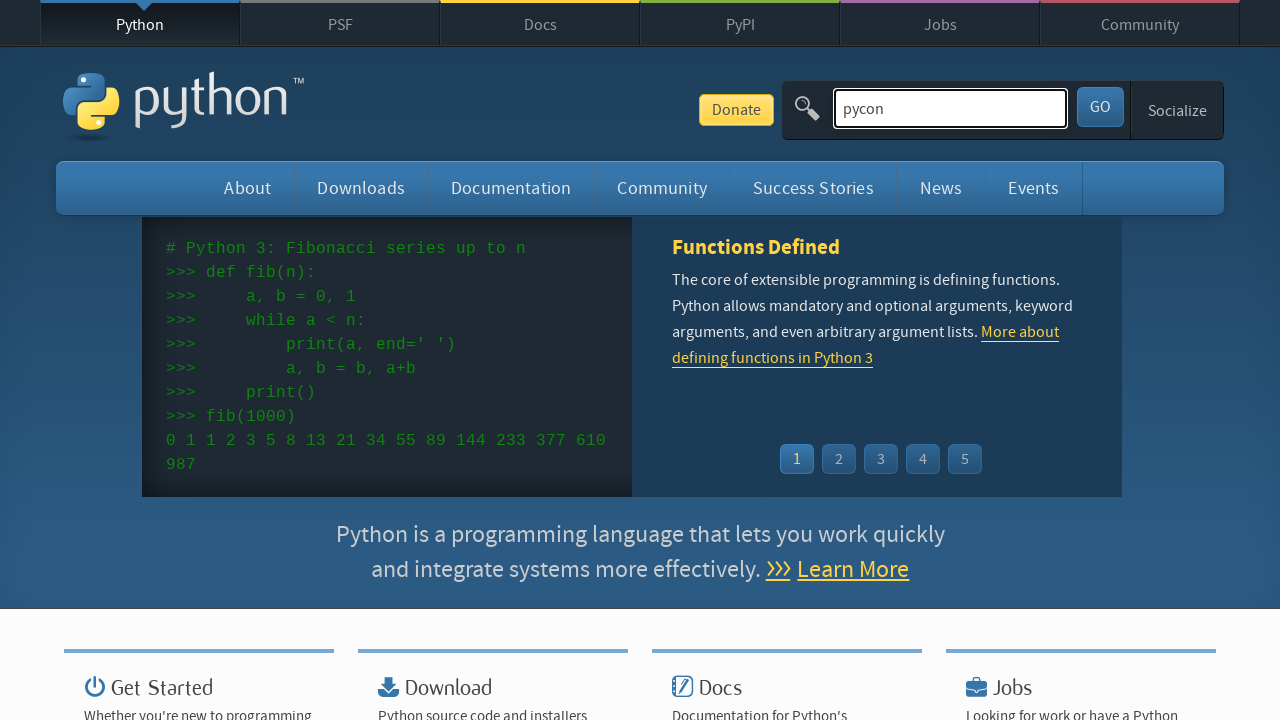

Pressed Enter to submit search query on input[name='q']
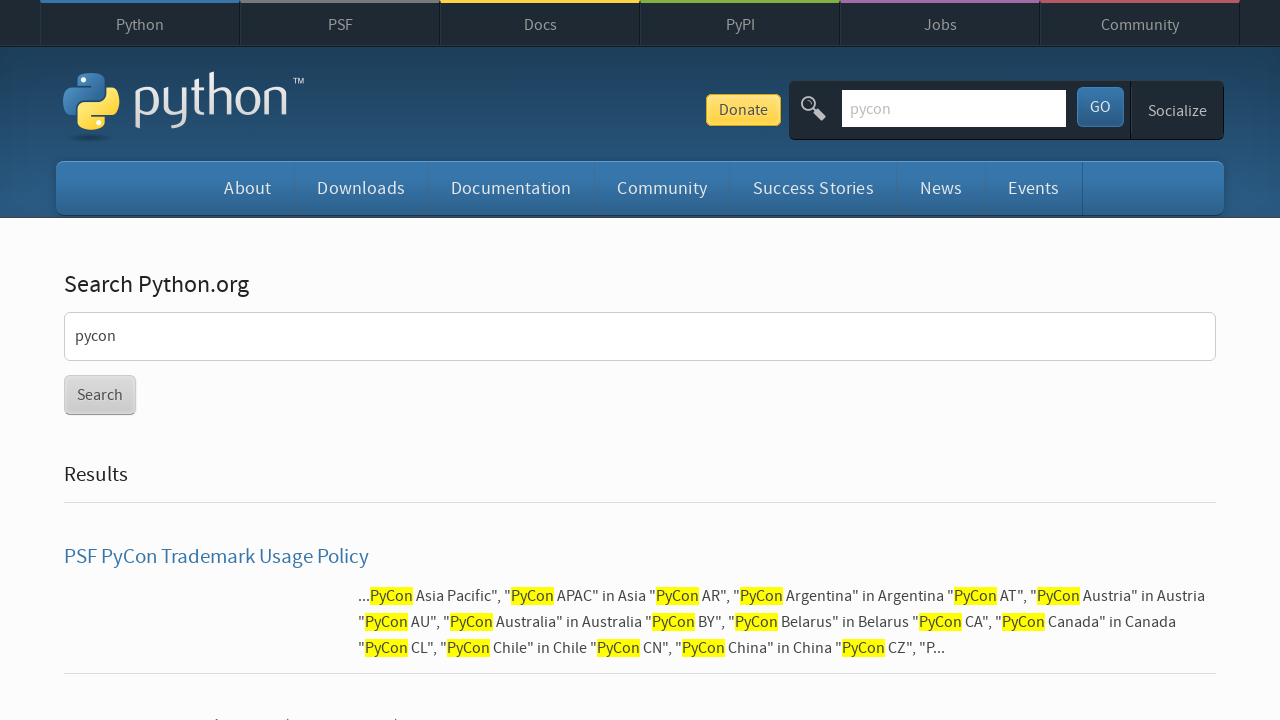

Waited for page to reach network idle state
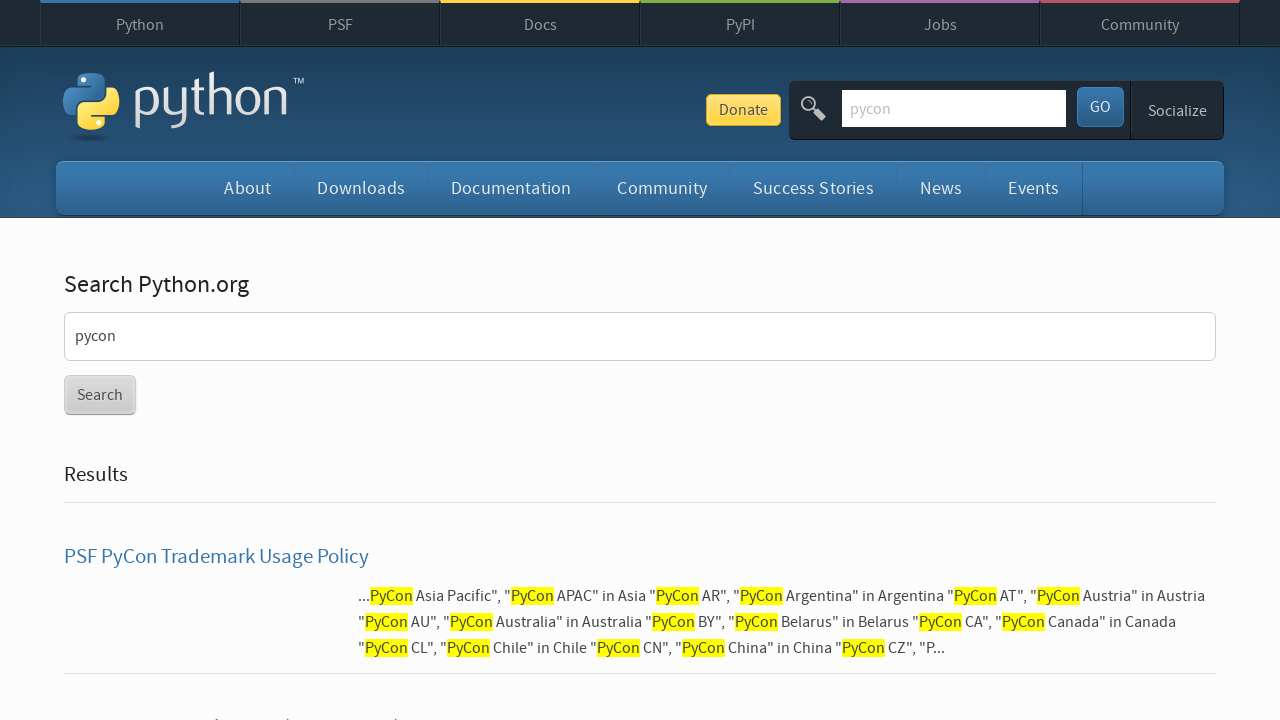

Verified search results were returned (no 'No results found' message)
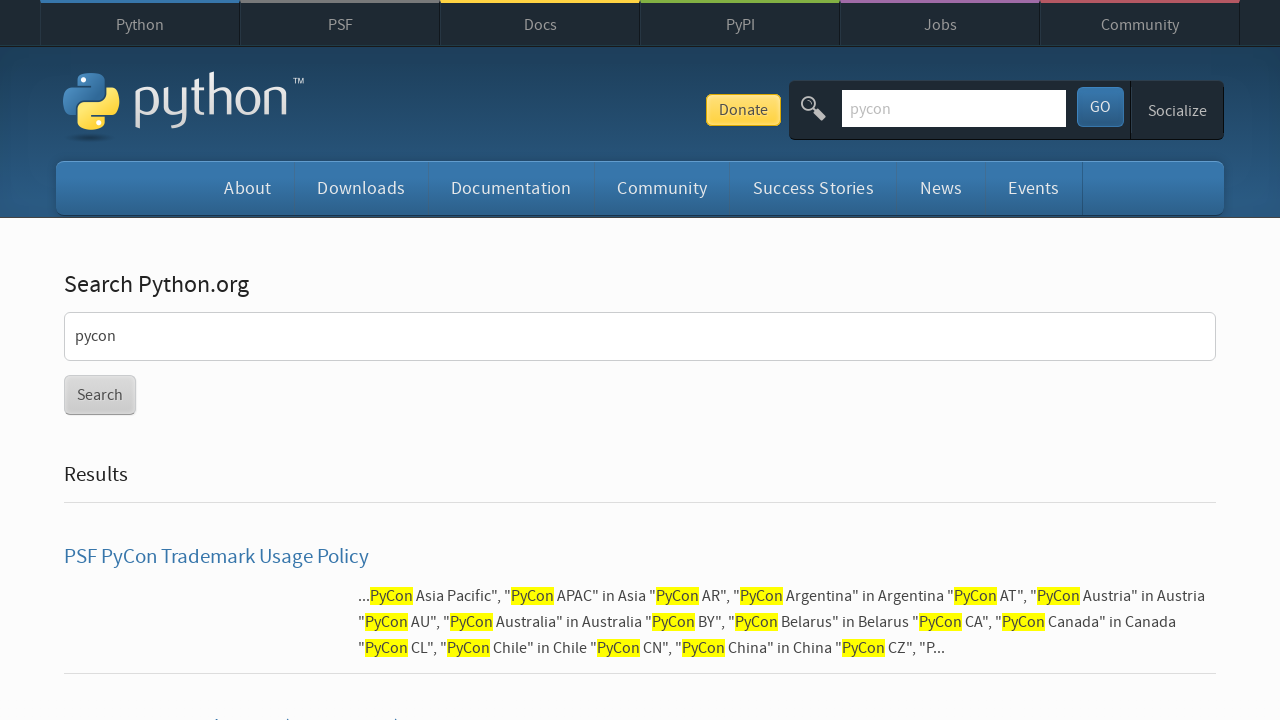

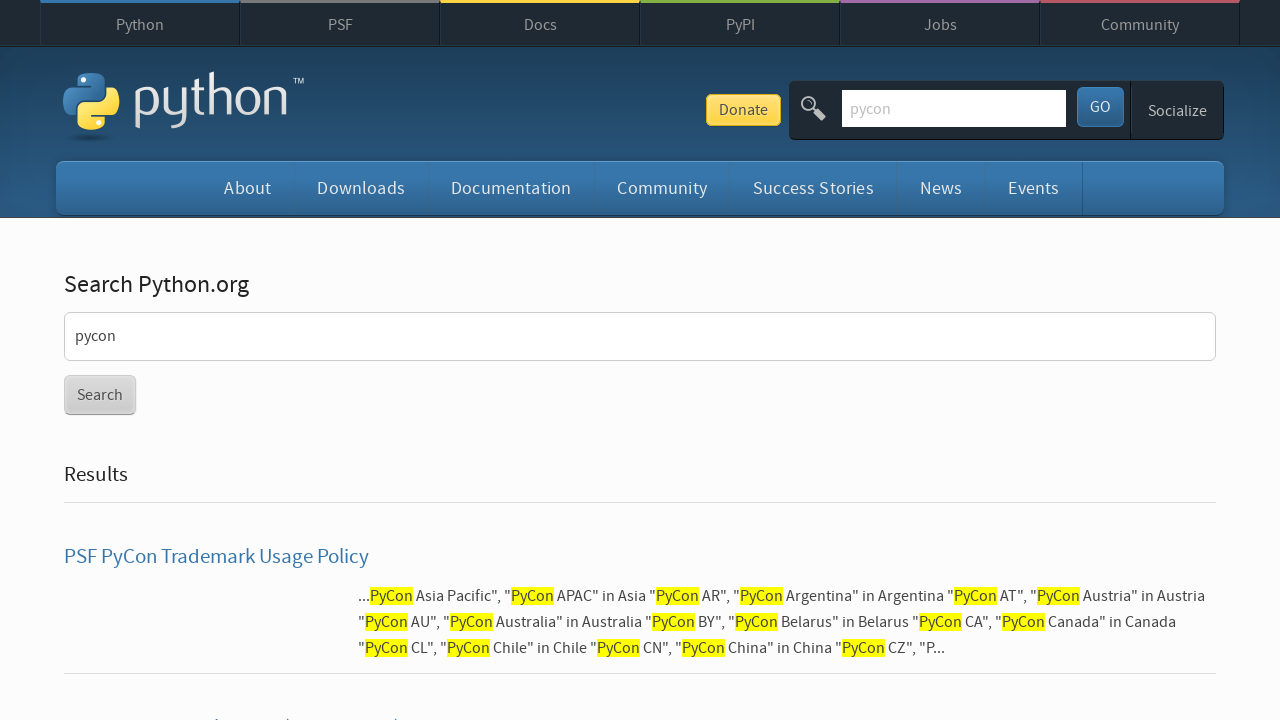